Tests pagination functionality by clicking next and previous buttons to navigate through product listings and verifying products change between pages

Starting URL: https://www.demoblaze.com

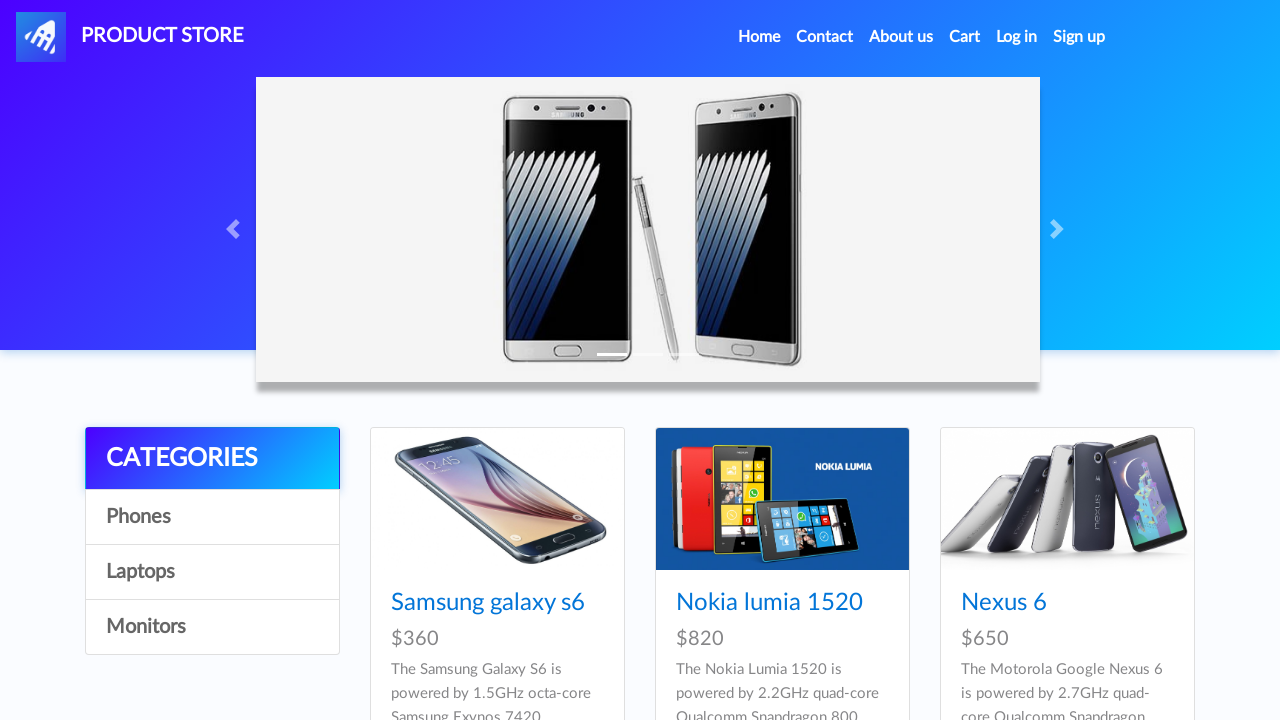

Waited for product cards to load on initial page
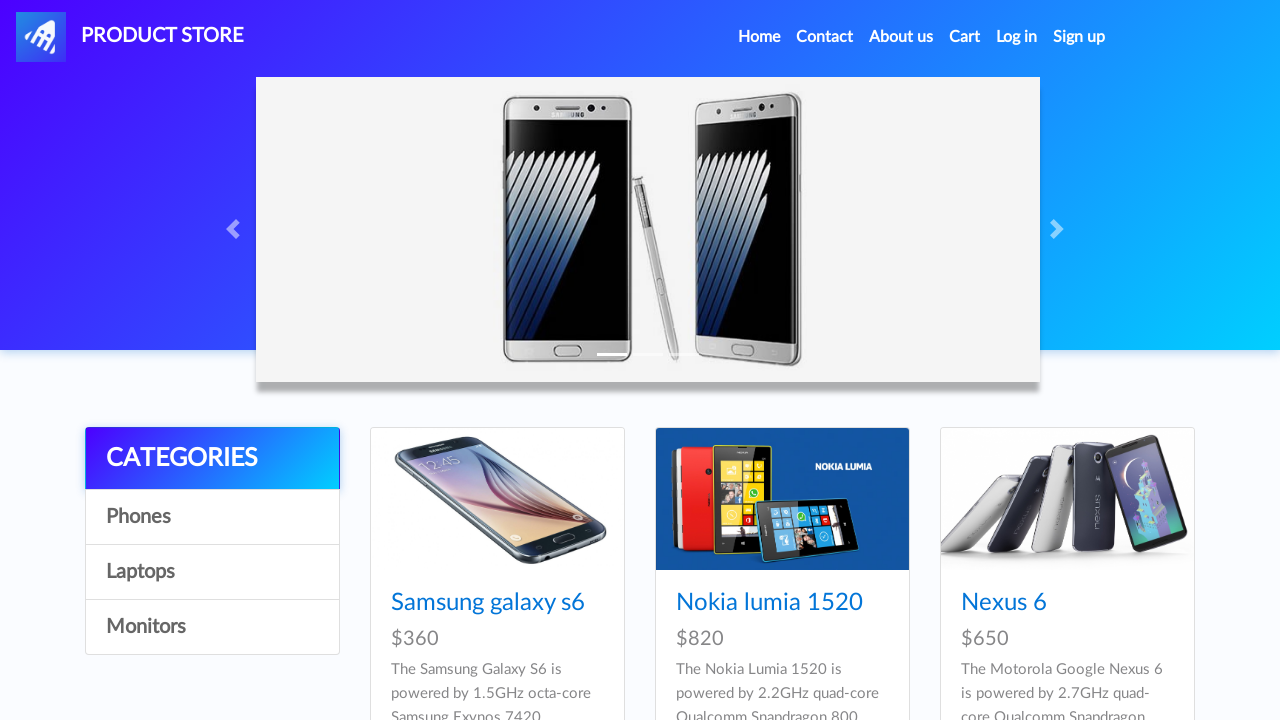

Captured product titles from first page
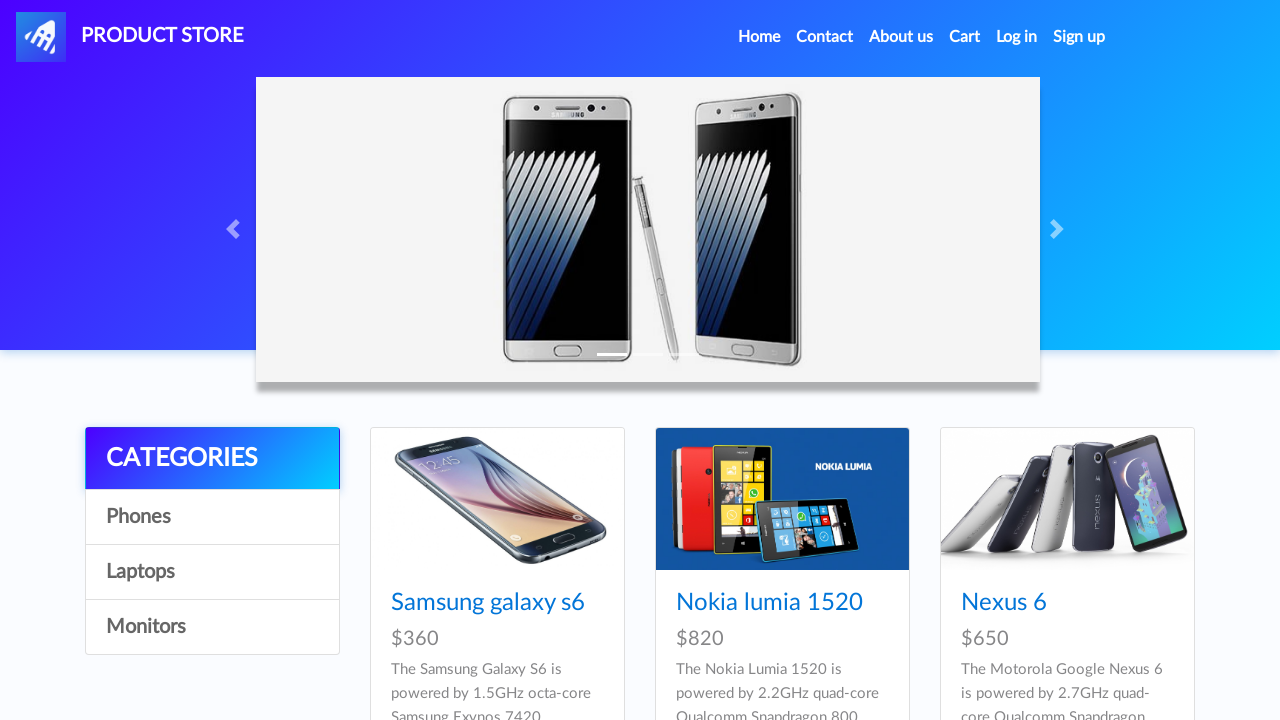

Clicked next button to navigate to second page at (1166, 385) on #next2
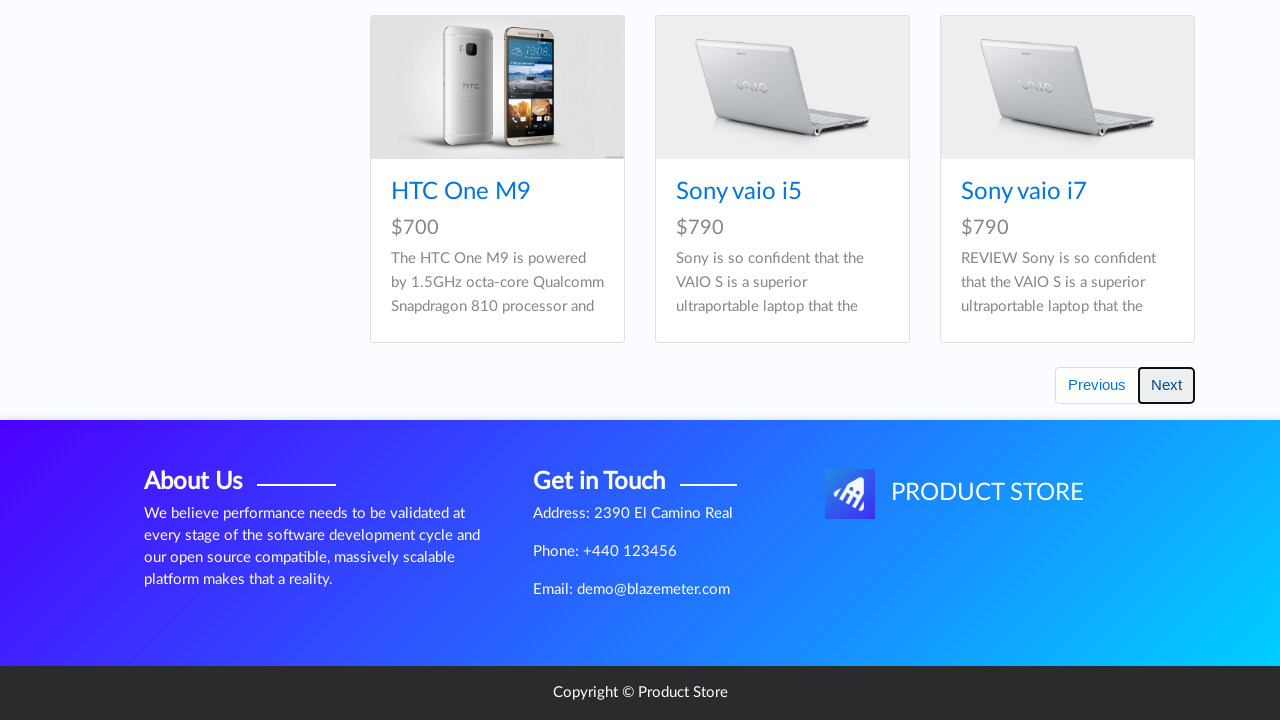

Waited 1 second for next page to load
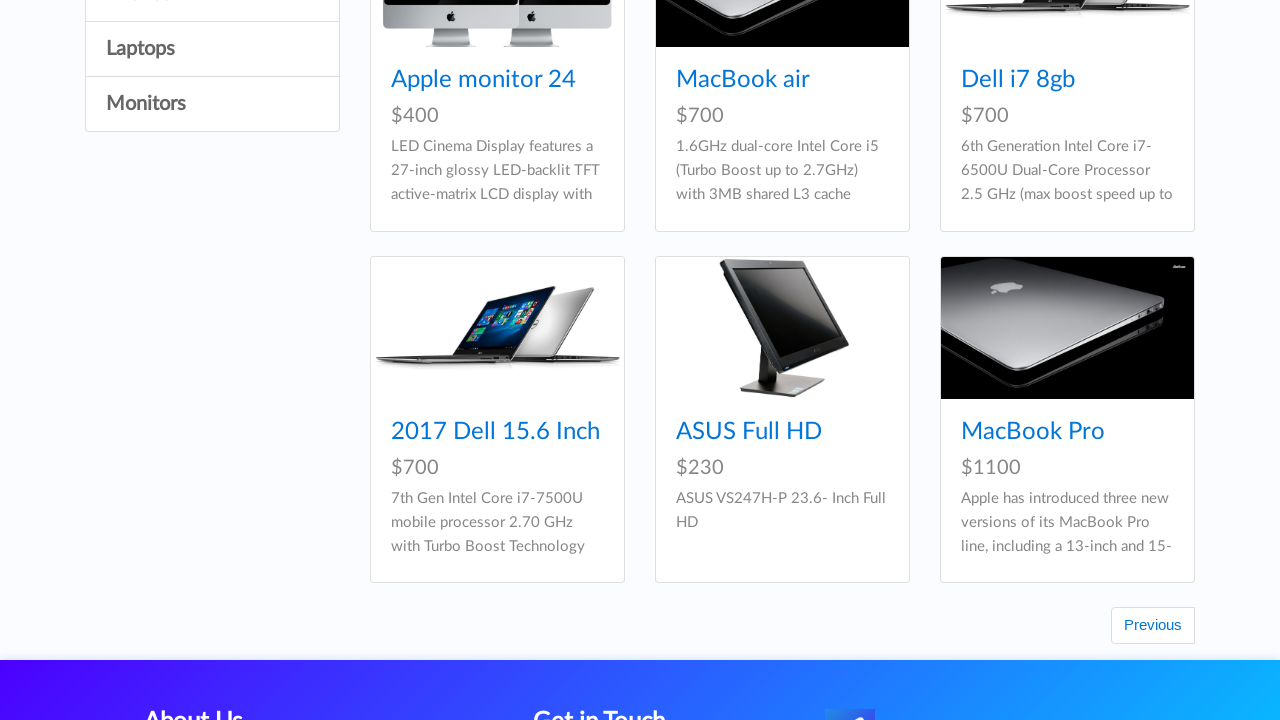

Confirmed product cards loaded on second page
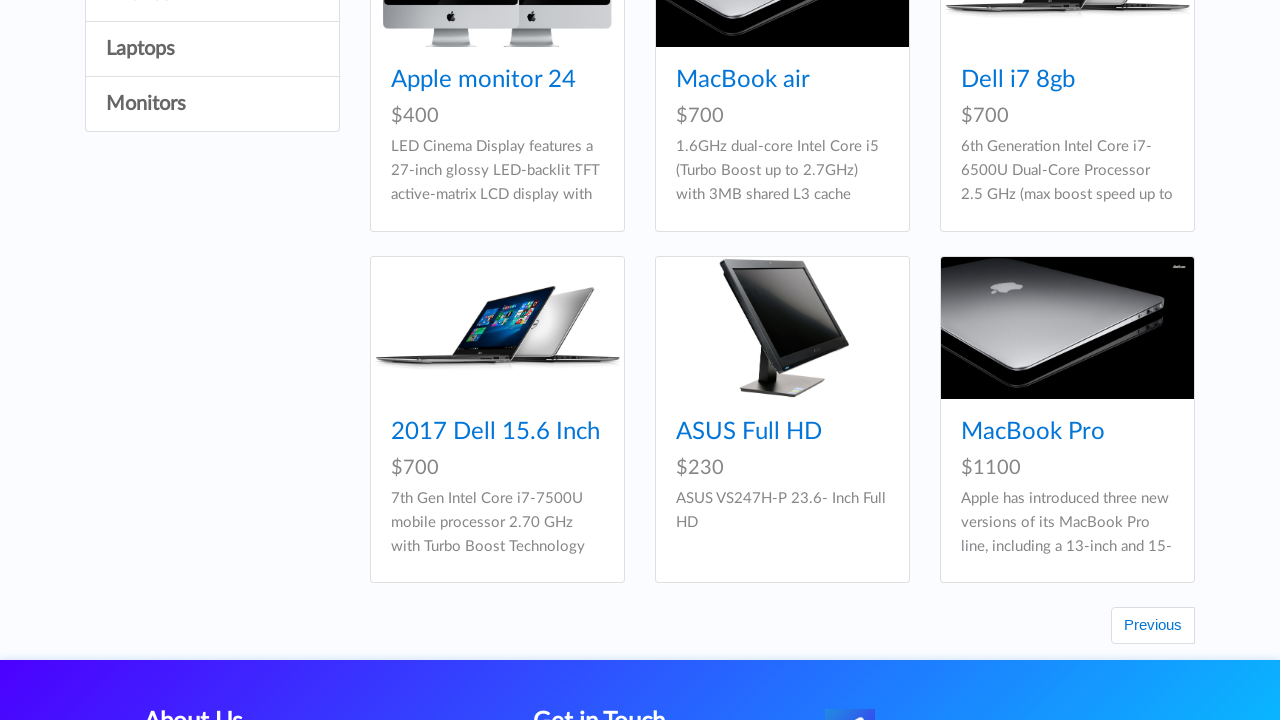

Clicked previous button to navigate back to first page at (1153, 626) on #prev2
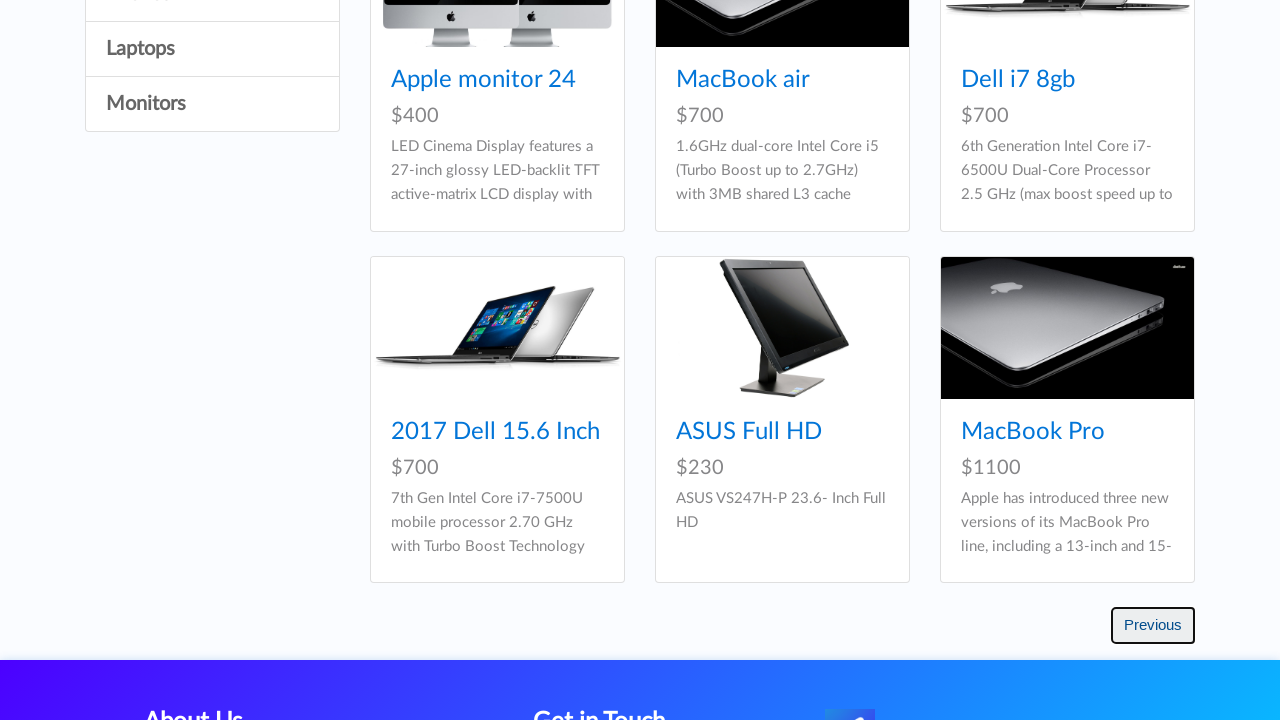

Waited 1 second for first page to reload
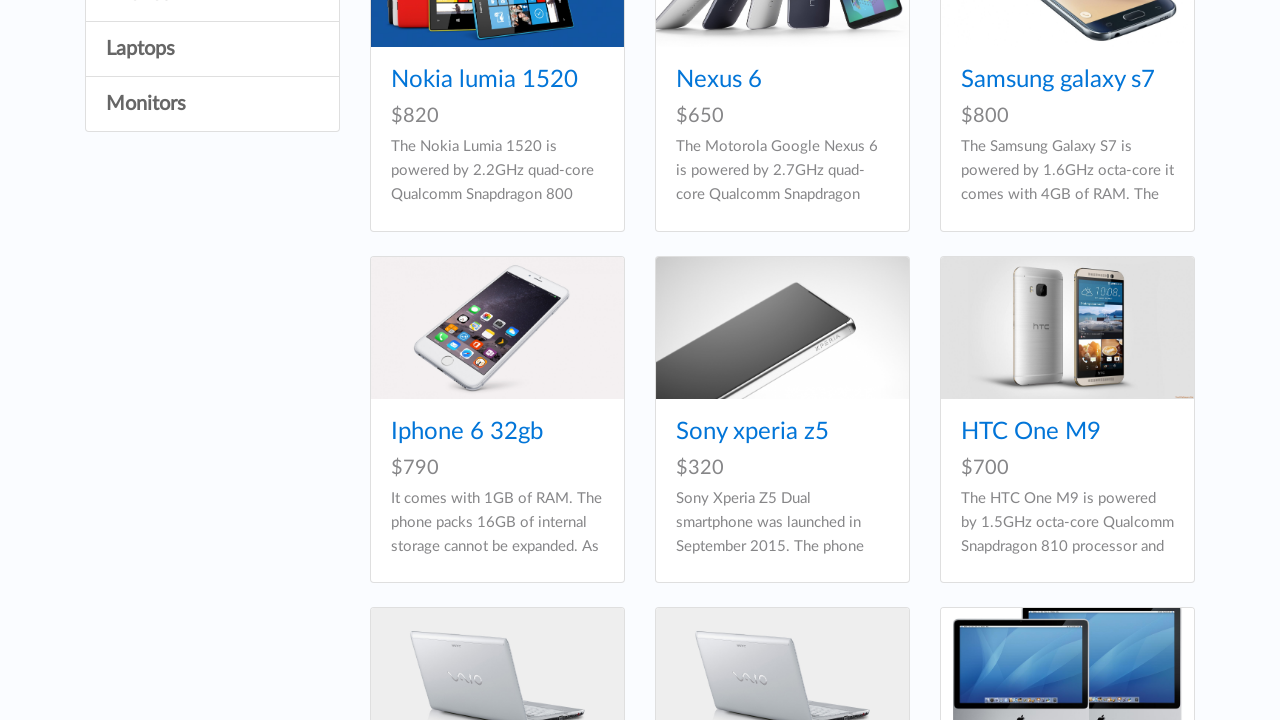

Confirmed product cards loaded on first page after navigation
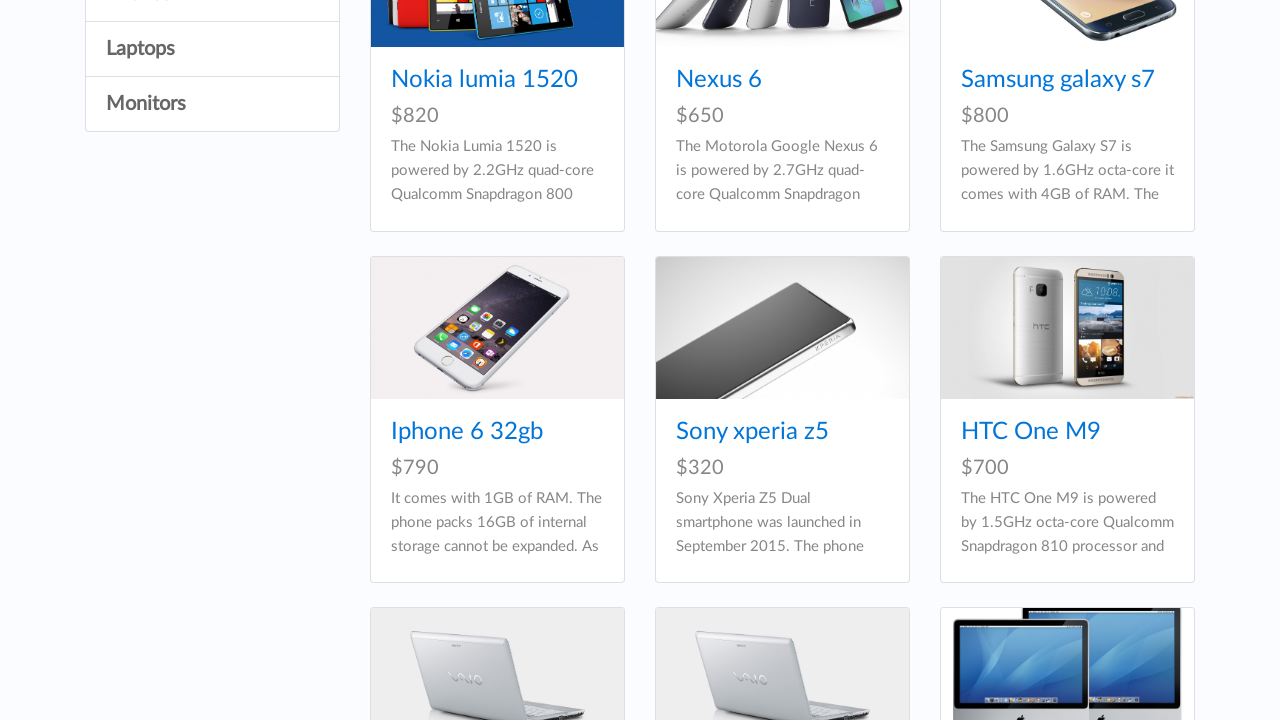

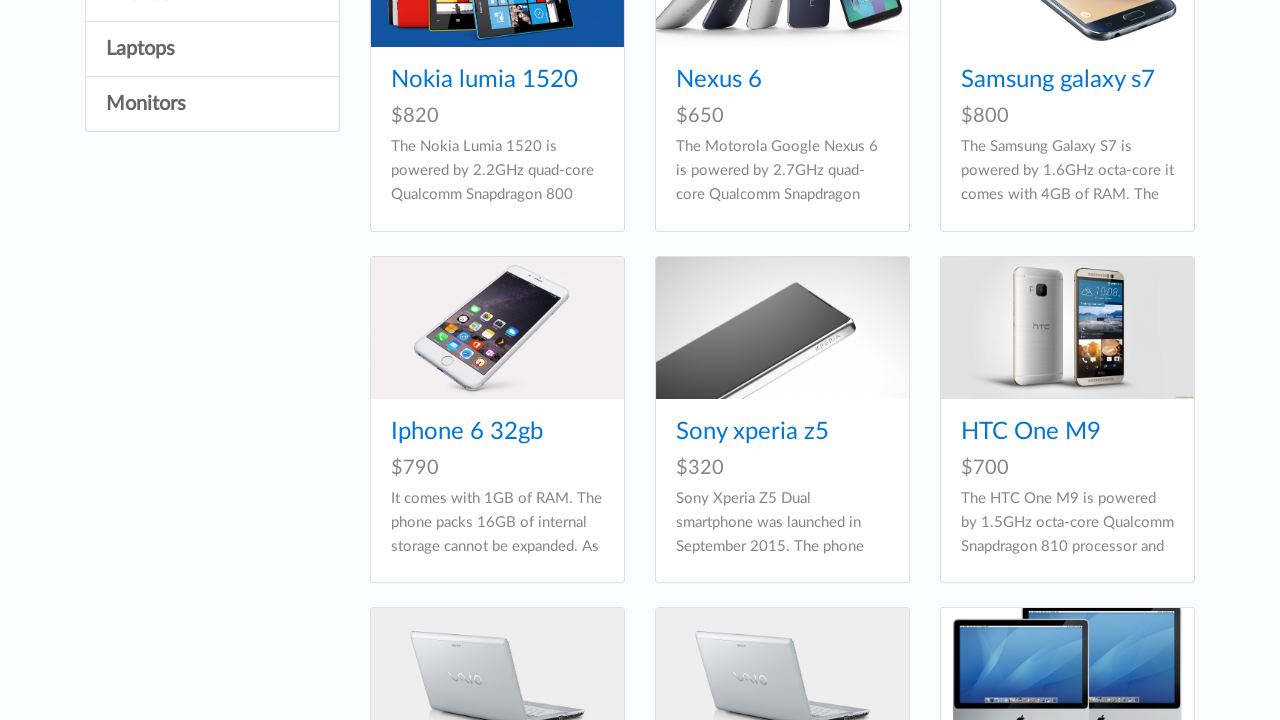